Tests sorting the Due column using semantic class-based CSS selectors instead of nth-of-type pseudo-classes for better maintainability

Starting URL: http://the-internet.herokuapp.com/tables

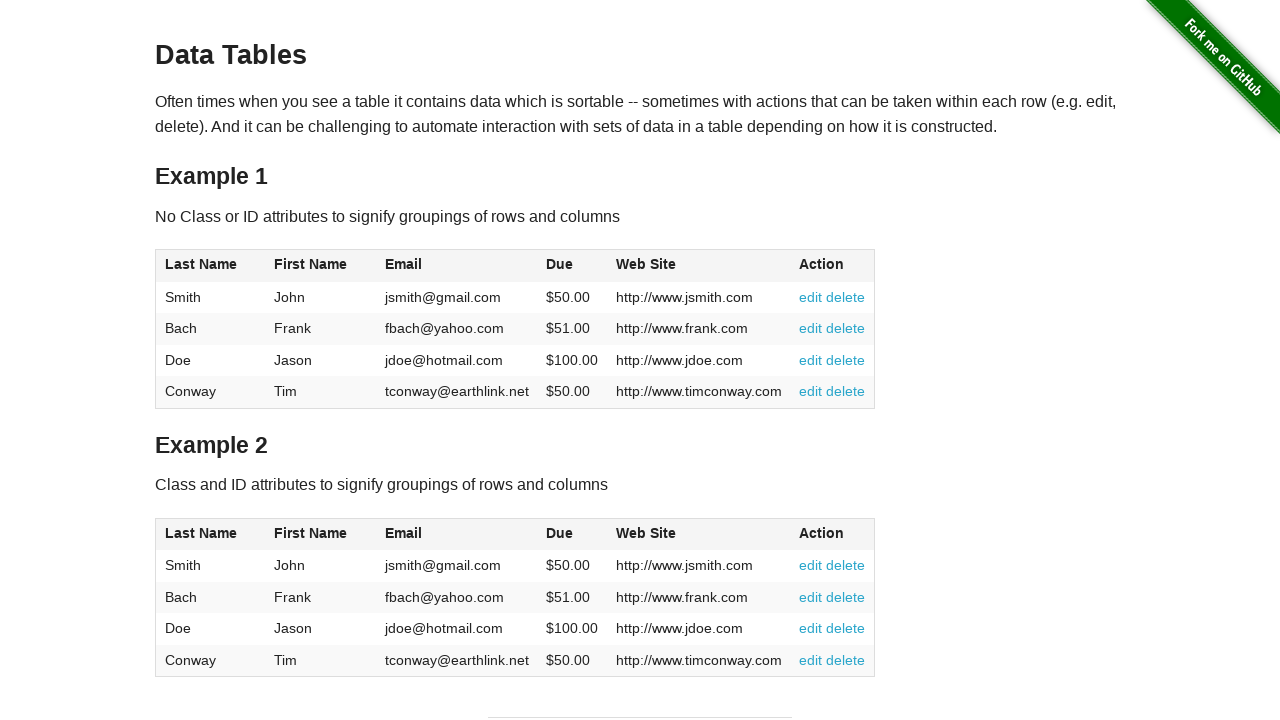

Clicked the Due column header to sort at (560, 533) on #table2 thead .dues
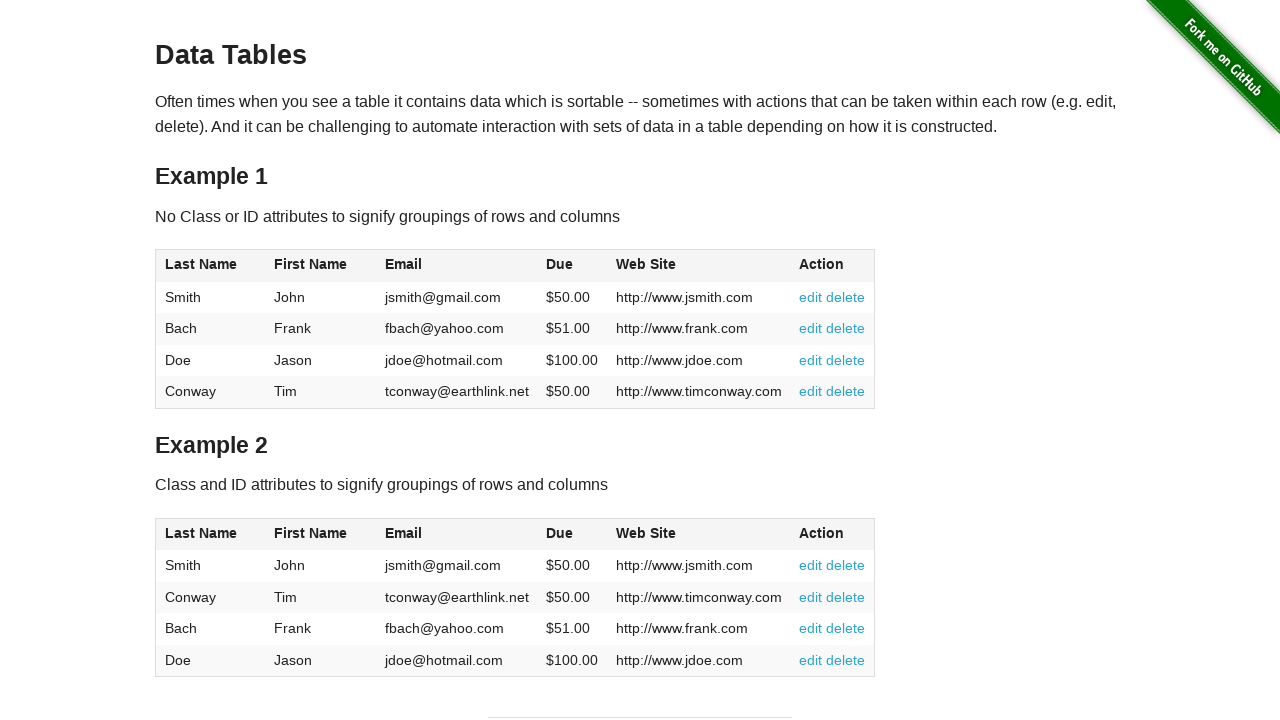

Due column cells loaded in table body
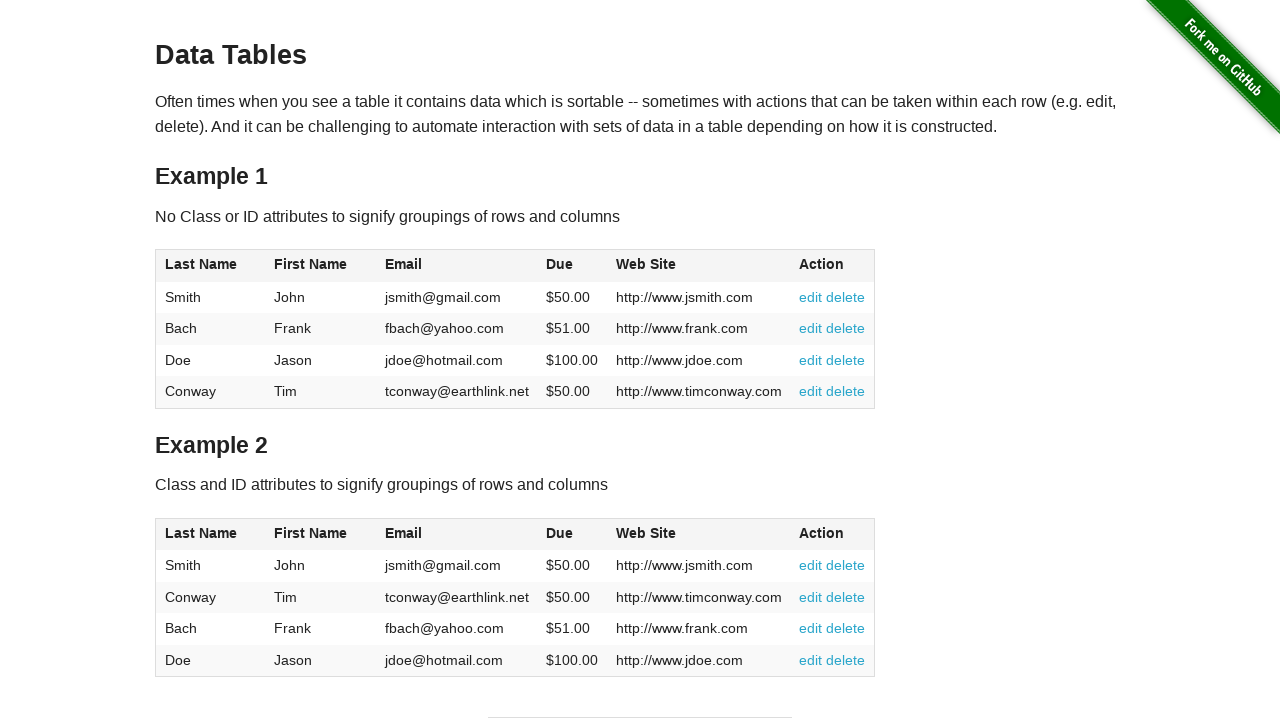

Retrieved all Due column cell locators
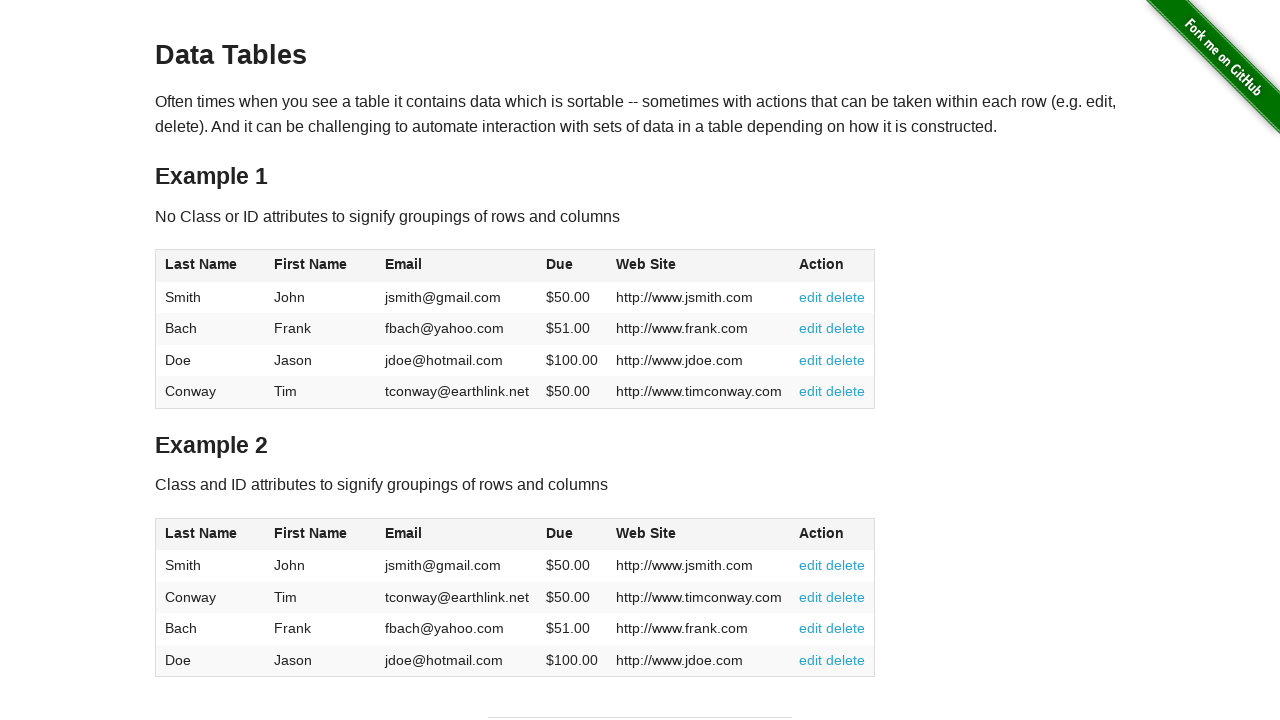

Extracted all Due values: [50.0, 50.0, 51.0, 100.0]
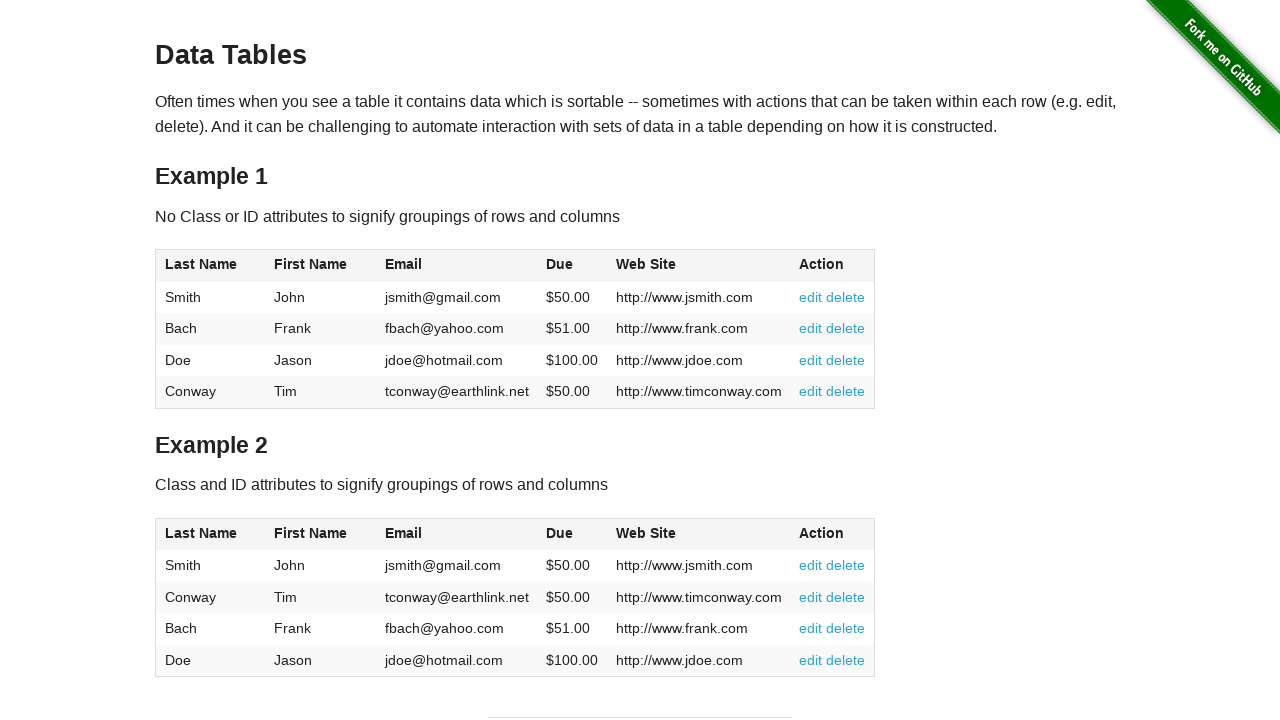

Verified Due column is sorted in ascending order
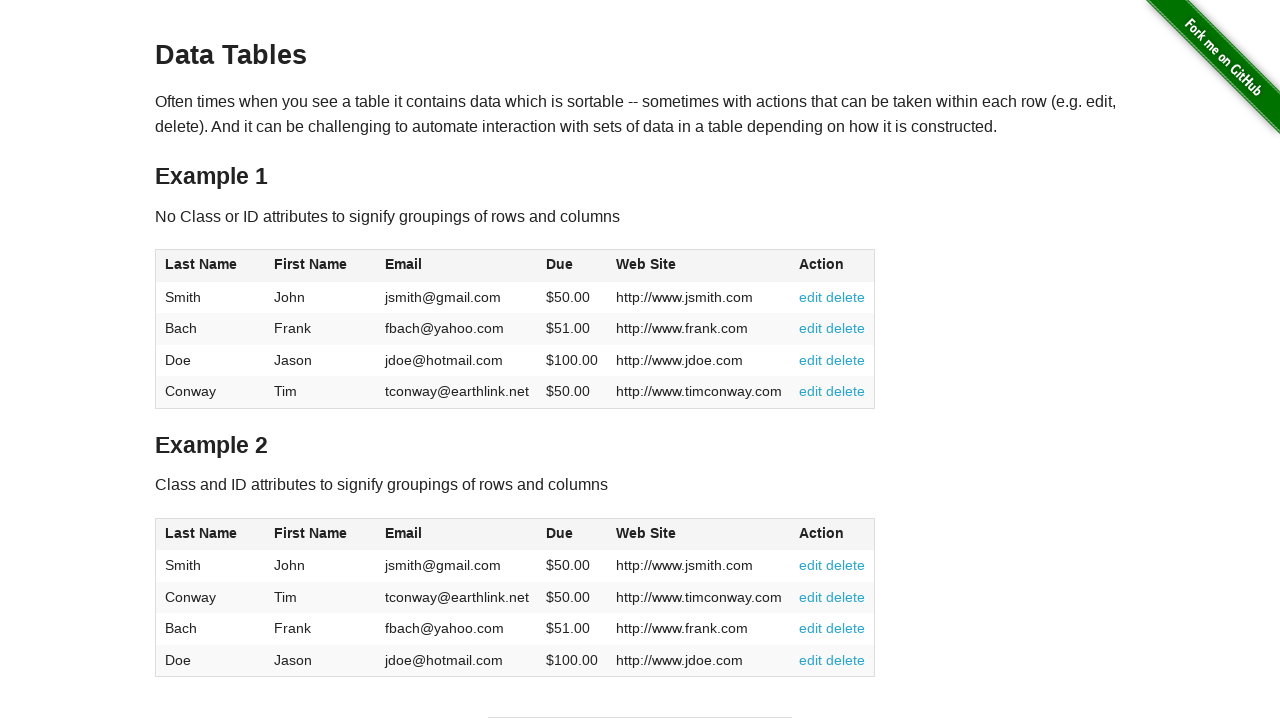

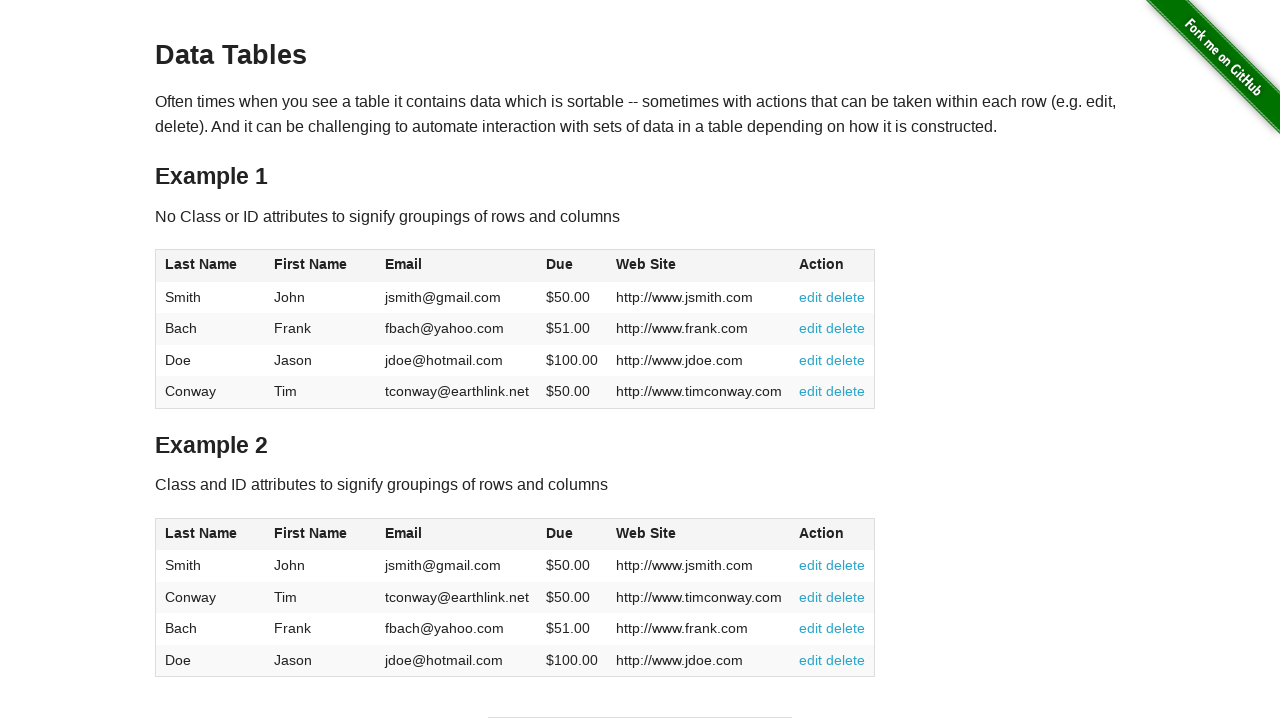